Tests multi-window handling by opening popup windows and tabs, switching between them to interact with elements, then returning to the parent window

Starting URL: https://omayo.blogspot.com/

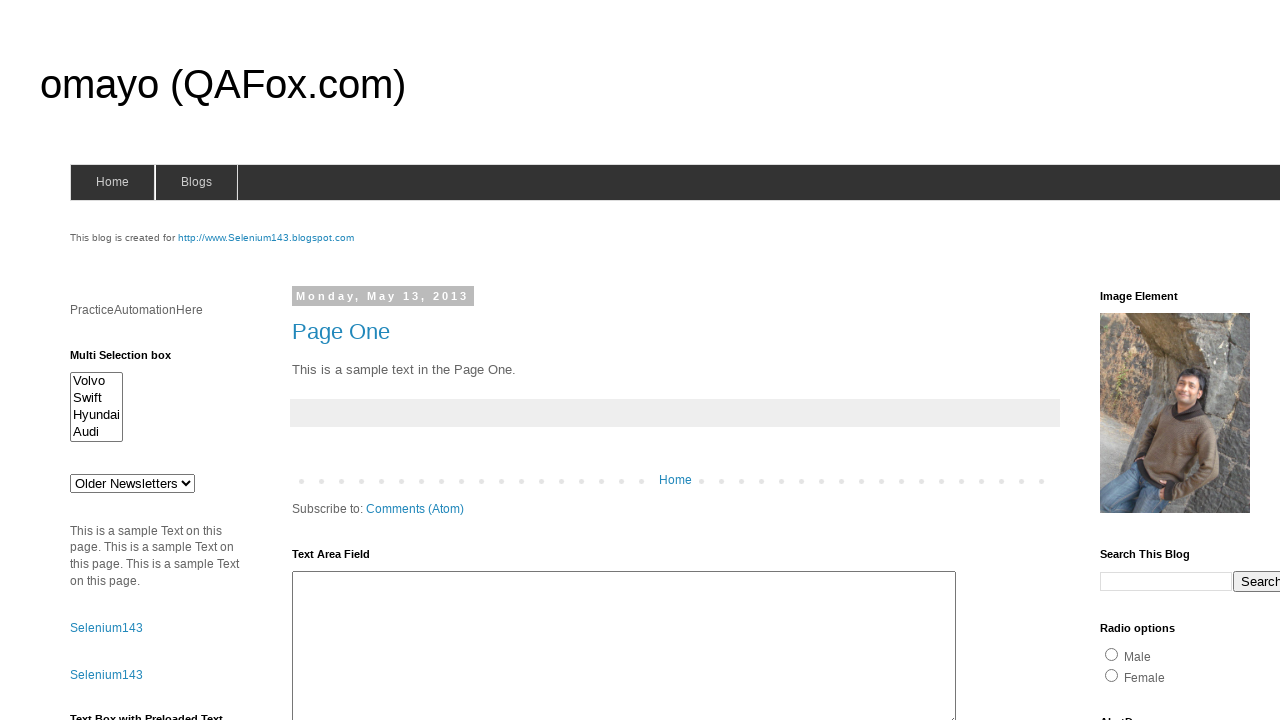

Filled text area with 'Bo' on #ta1
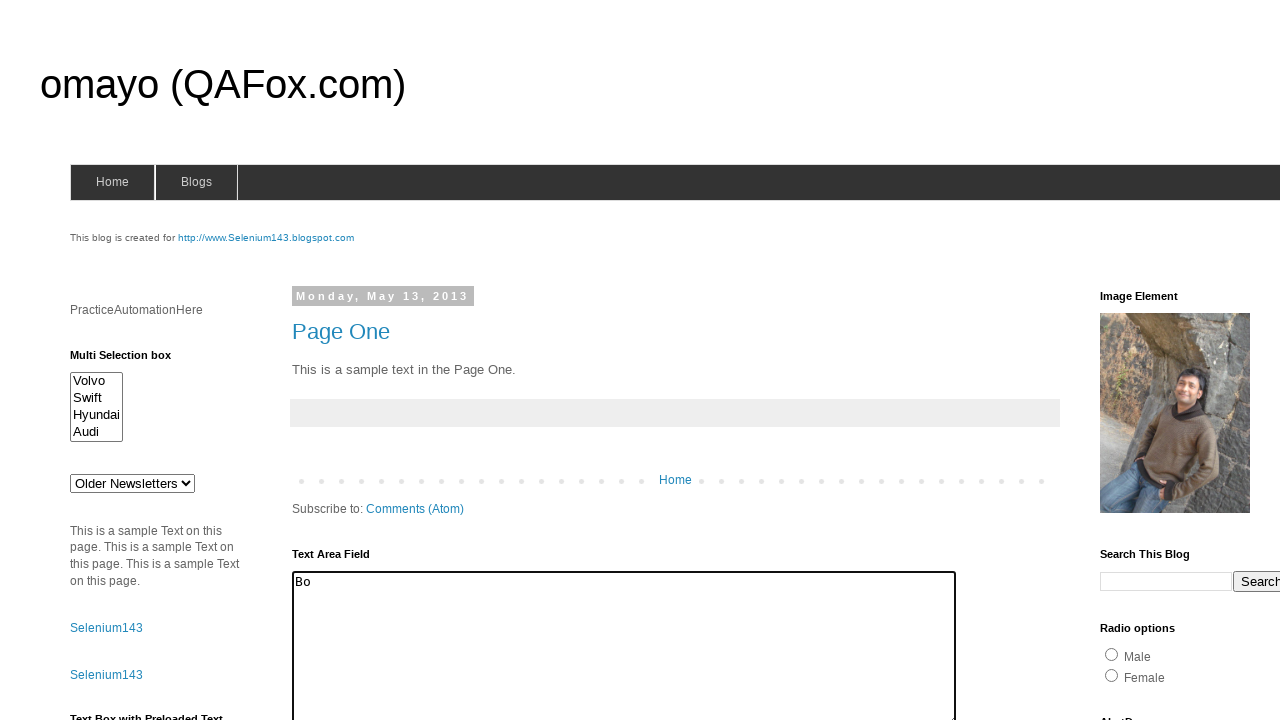

Stored main page reference
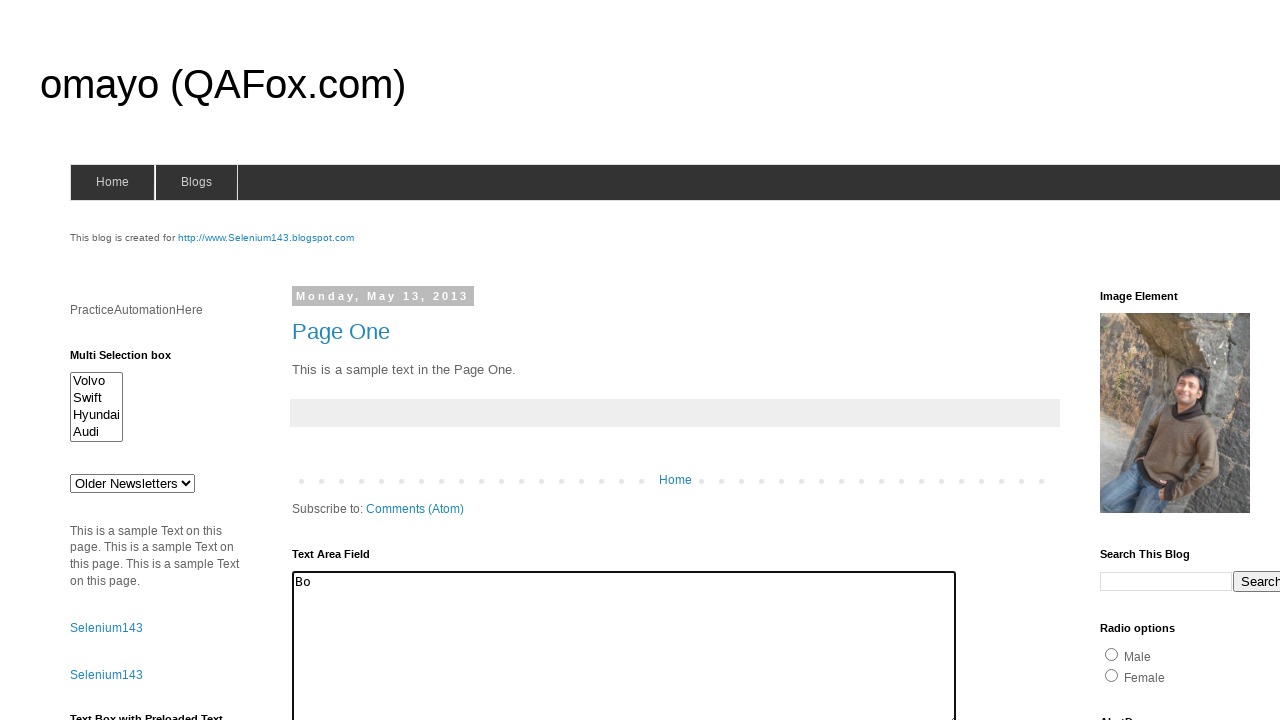

Clicked 'Open a popup window' button and popup opened at (132, 360) on text='Open a popup window'
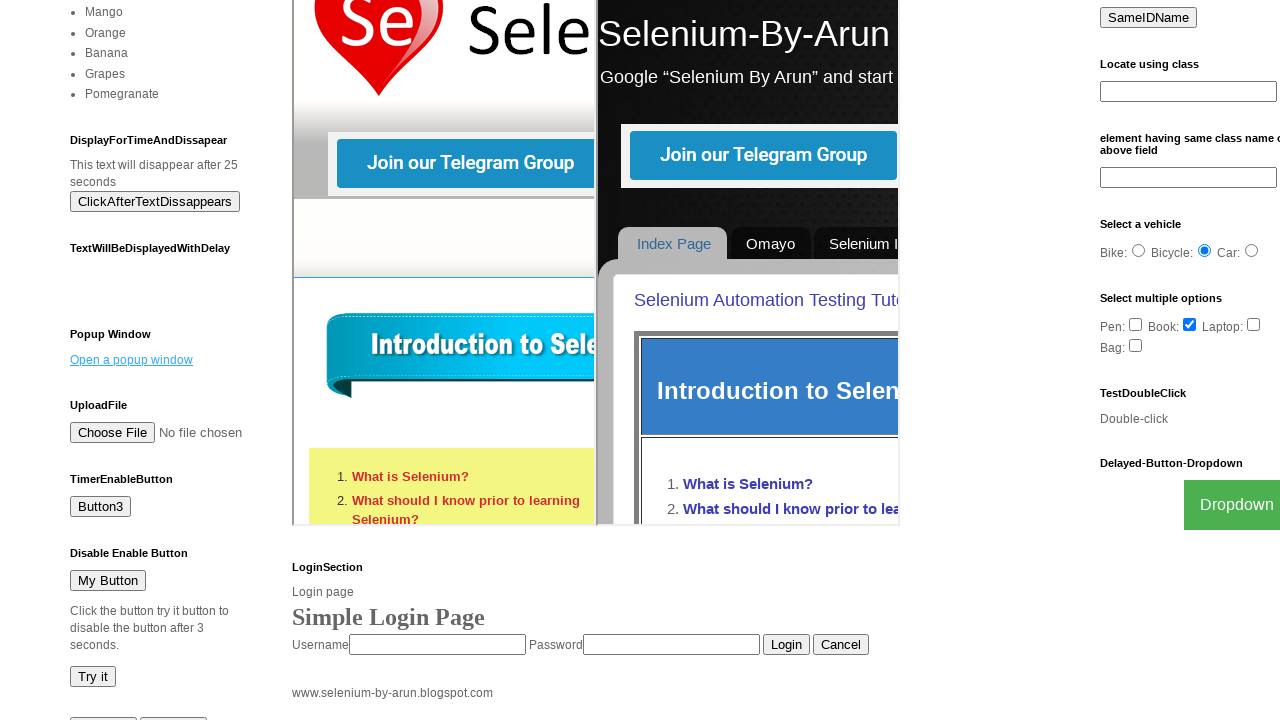

Stored popup page reference
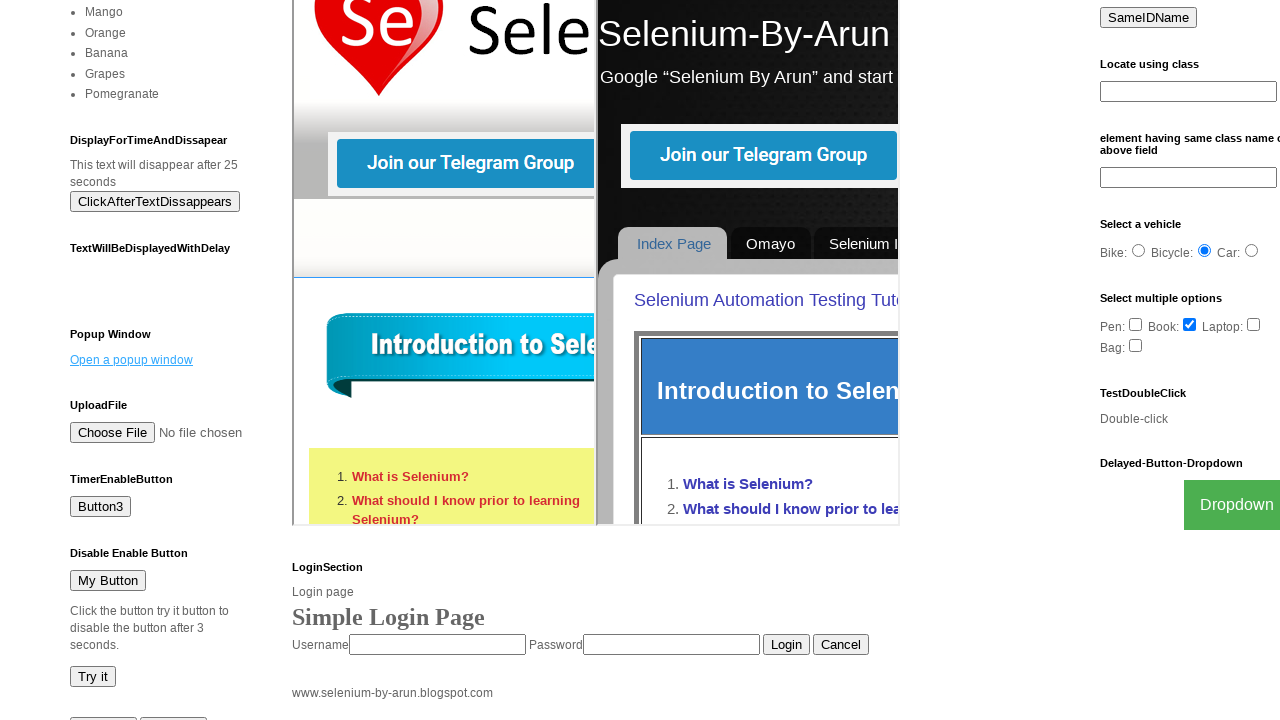

Clicked 'Blogger' link and new tab opened at (753, 673) on text='Blogger'
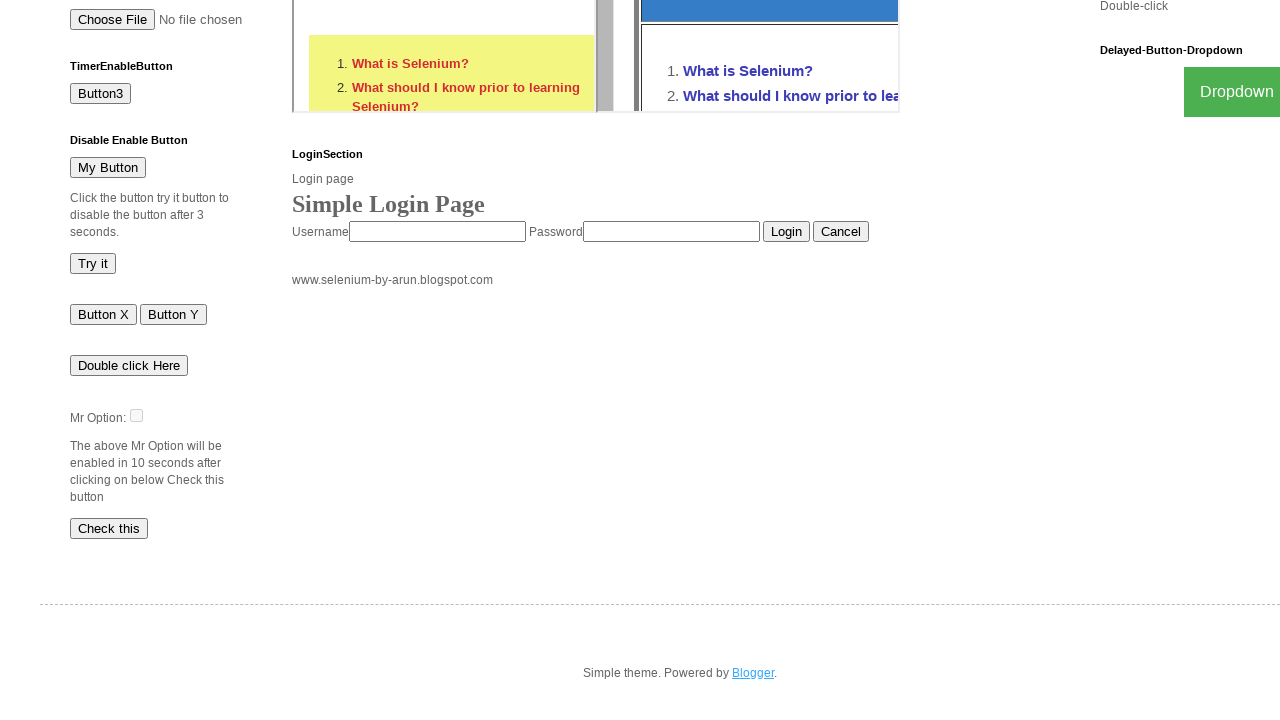

Stored Blogger page reference
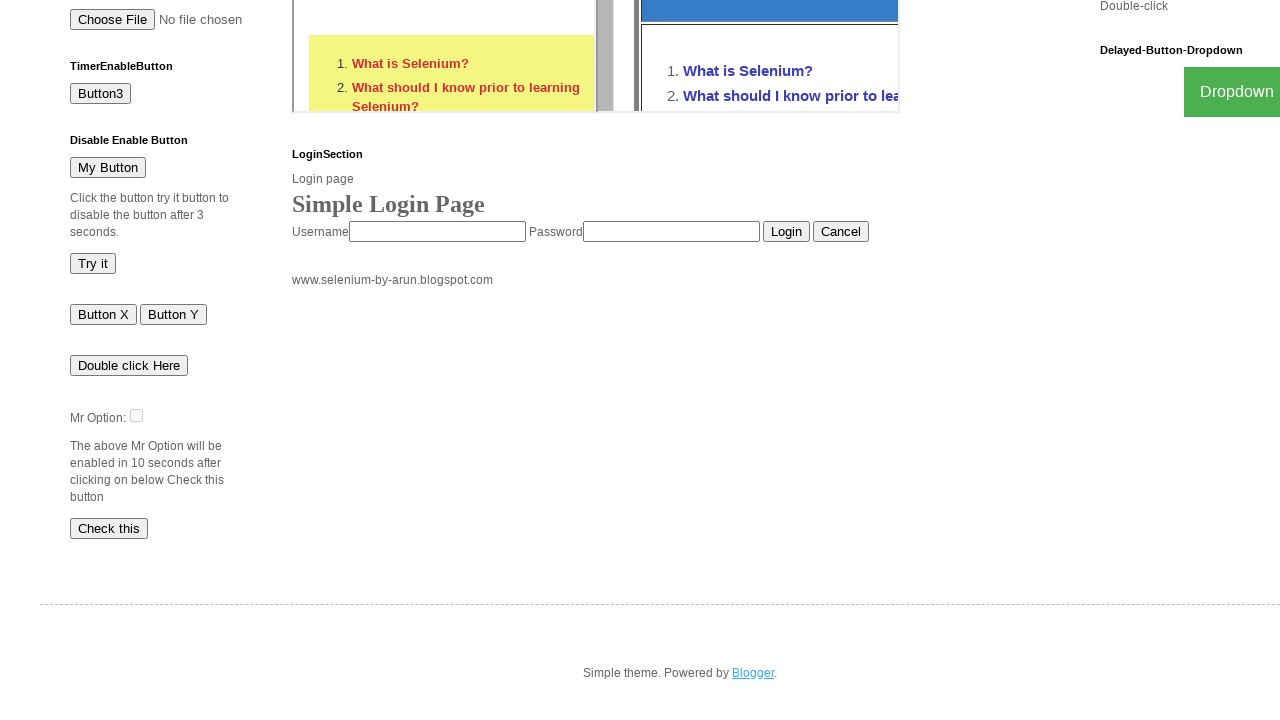

Brought popup window to front
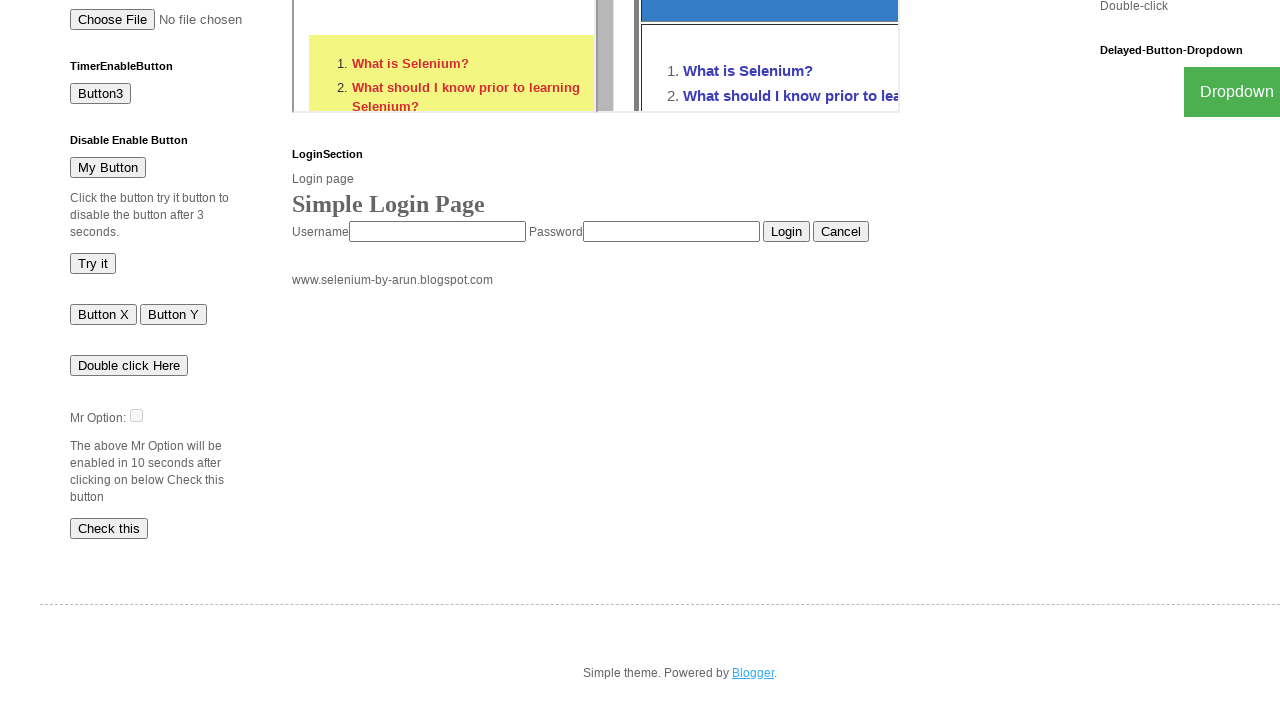

Retrieved text from popup window: '
  New Window
'
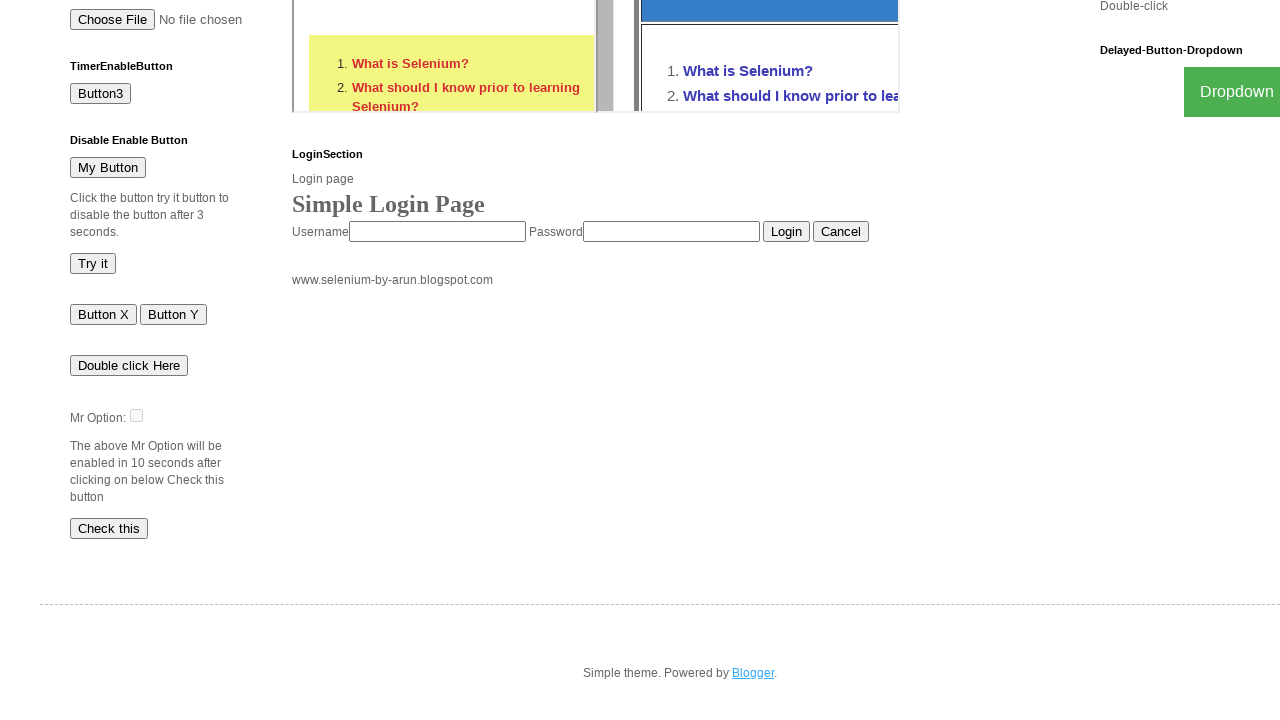

Brought Blogger tab to front
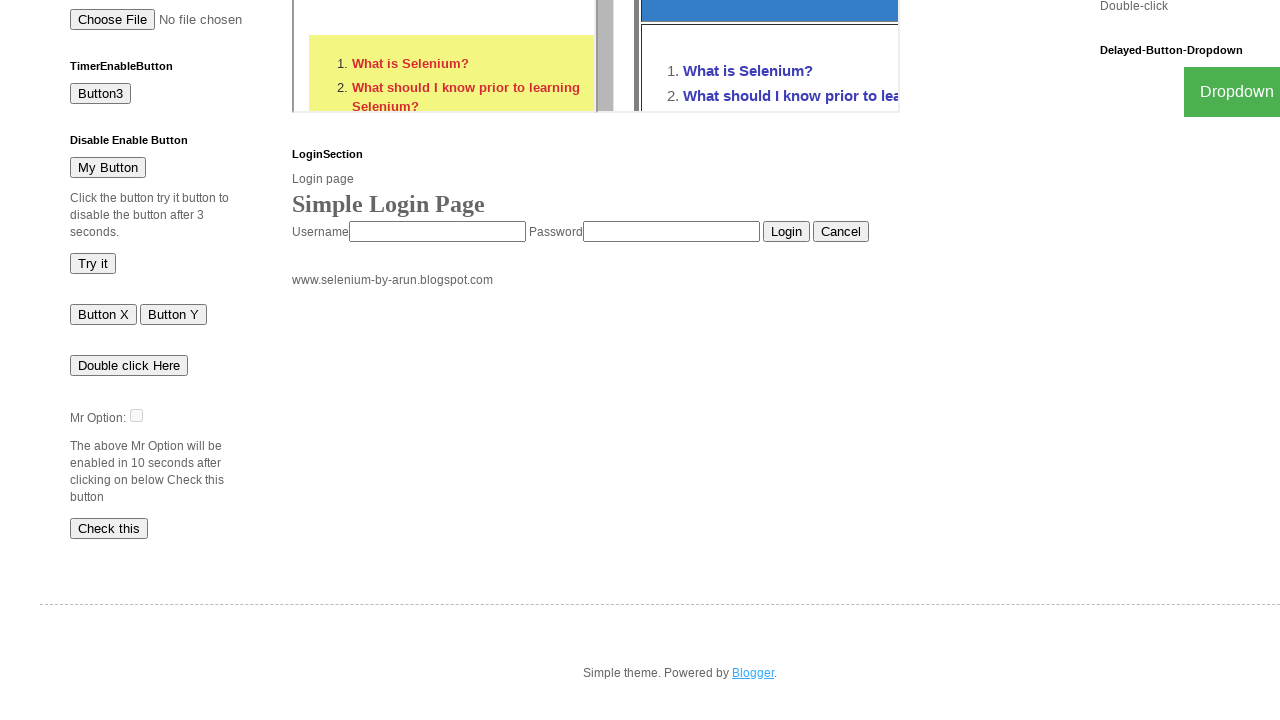

Clicked 'Sign in' button on Blogger page at (1227, 33) on span:has-text('Sign in')
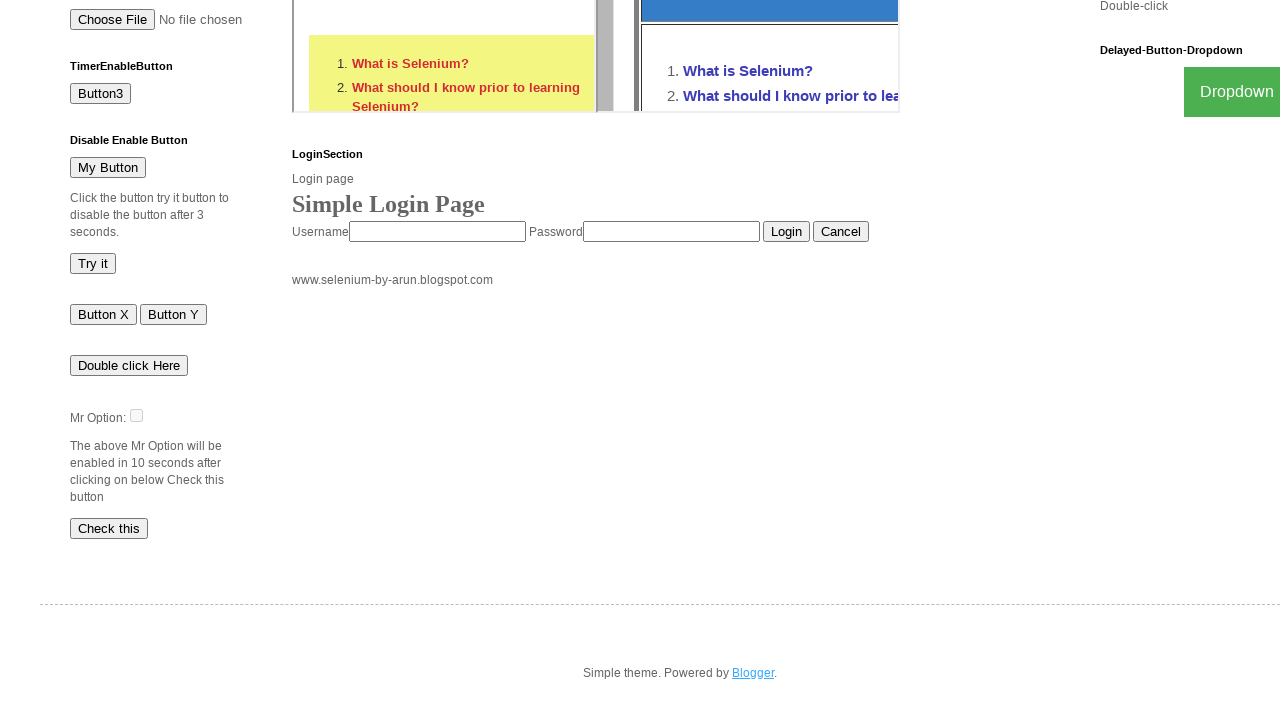

Brought main page back to front
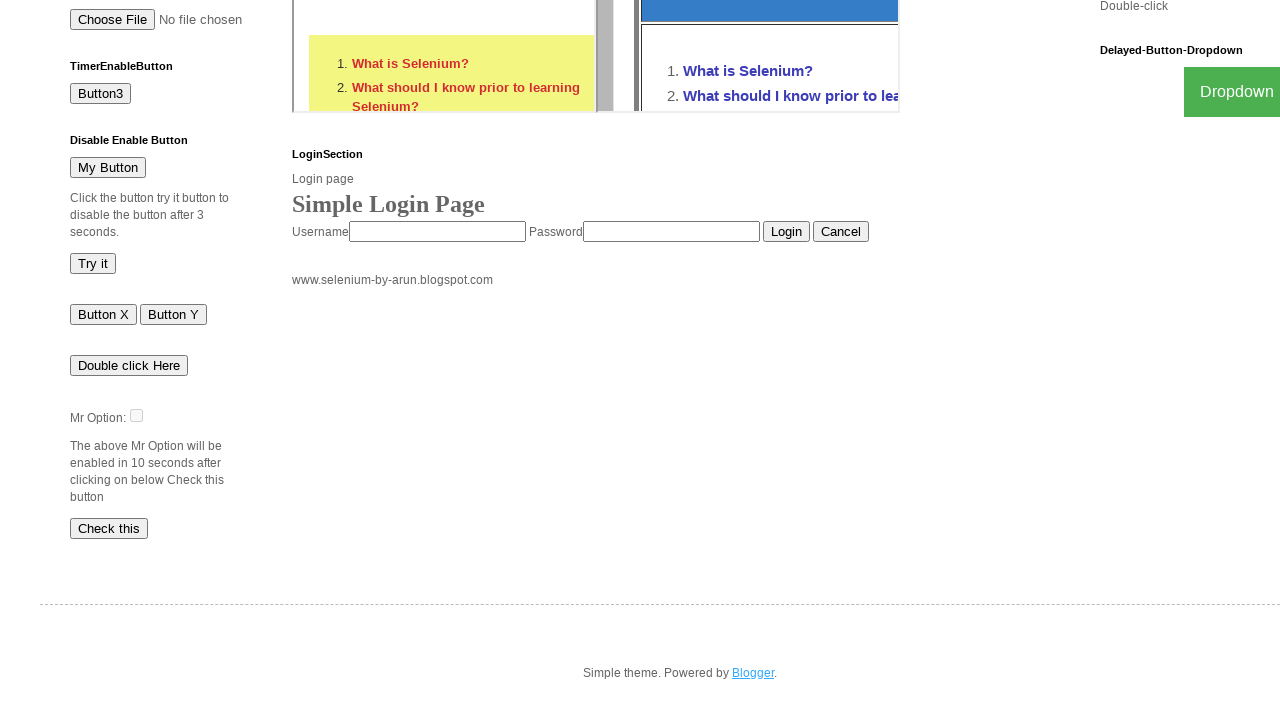

Filled text area with 'BoI'm back!!' on #ta1
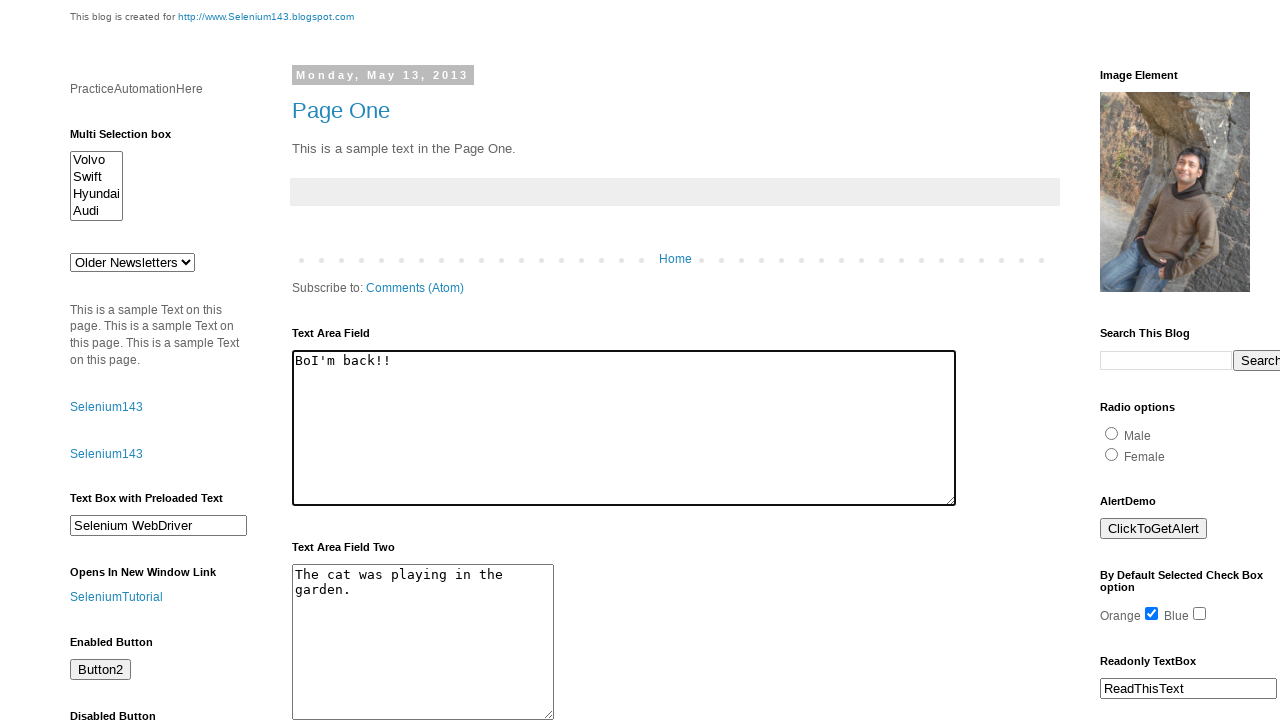

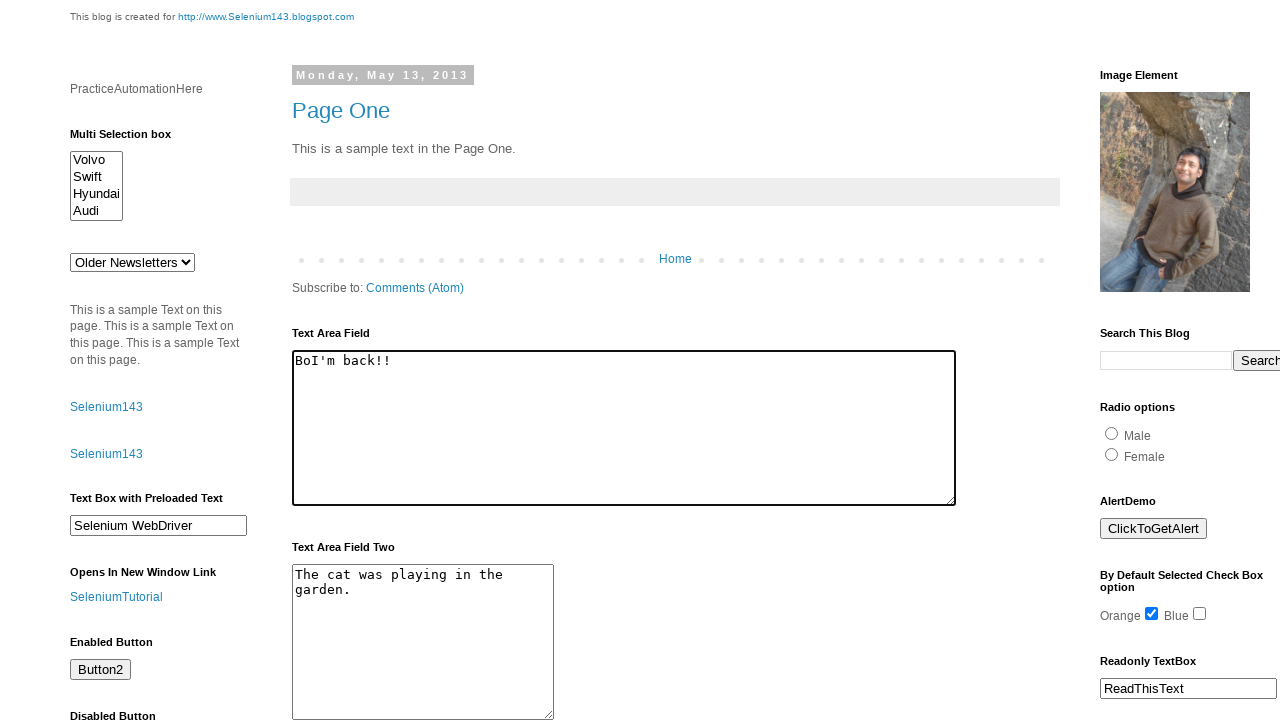